Tests filtering to display all items after applying other filters

Starting URL: https://demo.playwright.dev/todomvc

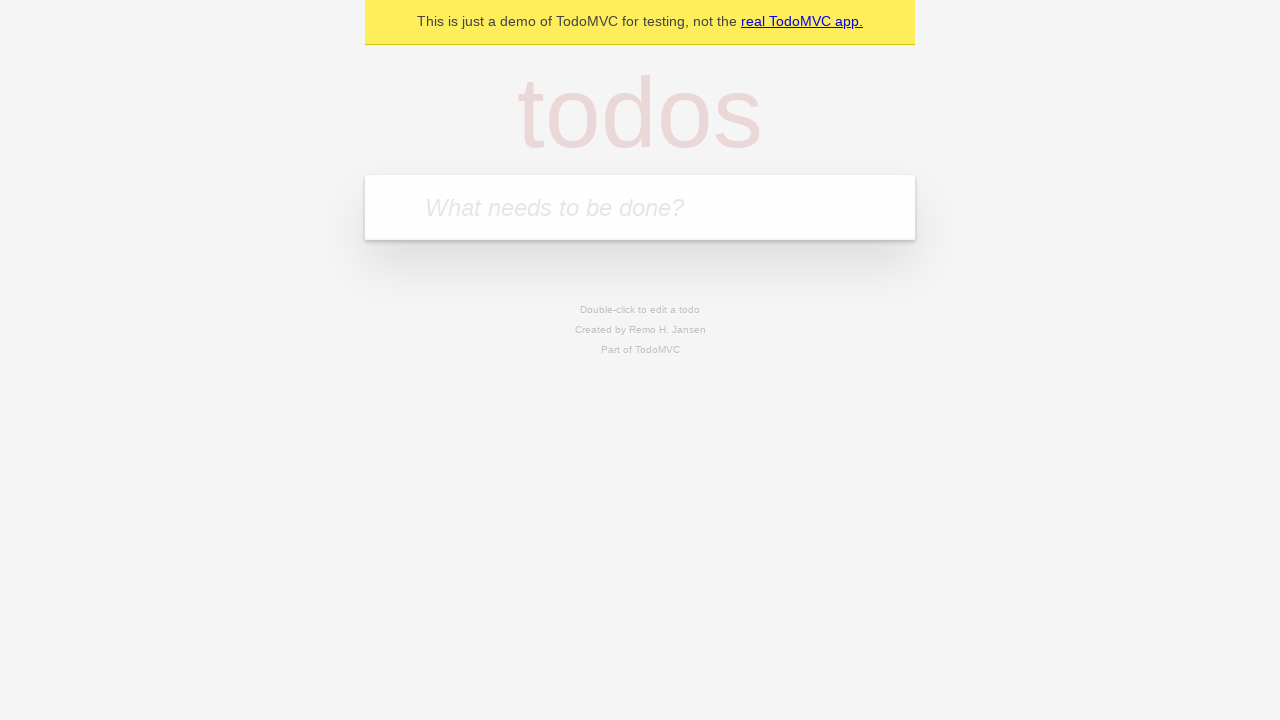

Filled todo input with 'buy some cheese' on internal:attr=[placeholder="What needs to be done?"i]
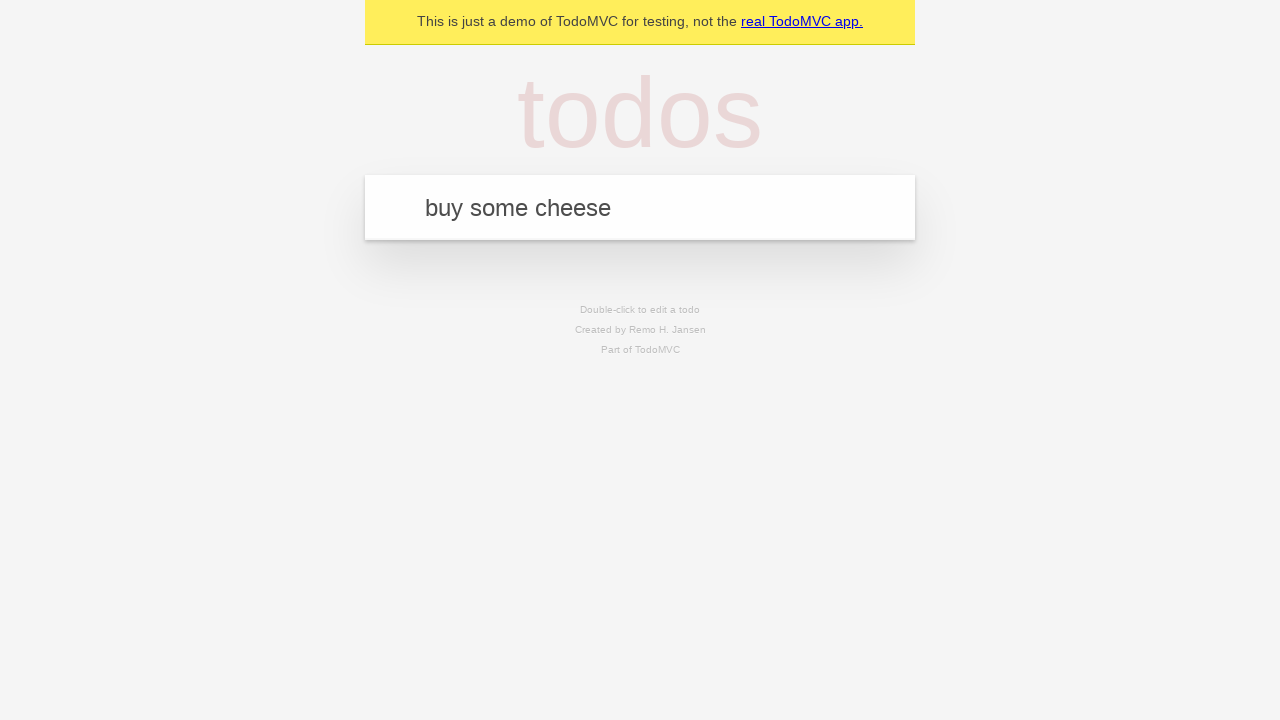

Pressed Enter to add todo 'buy some cheese' on internal:attr=[placeholder="What needs to be done?"i]
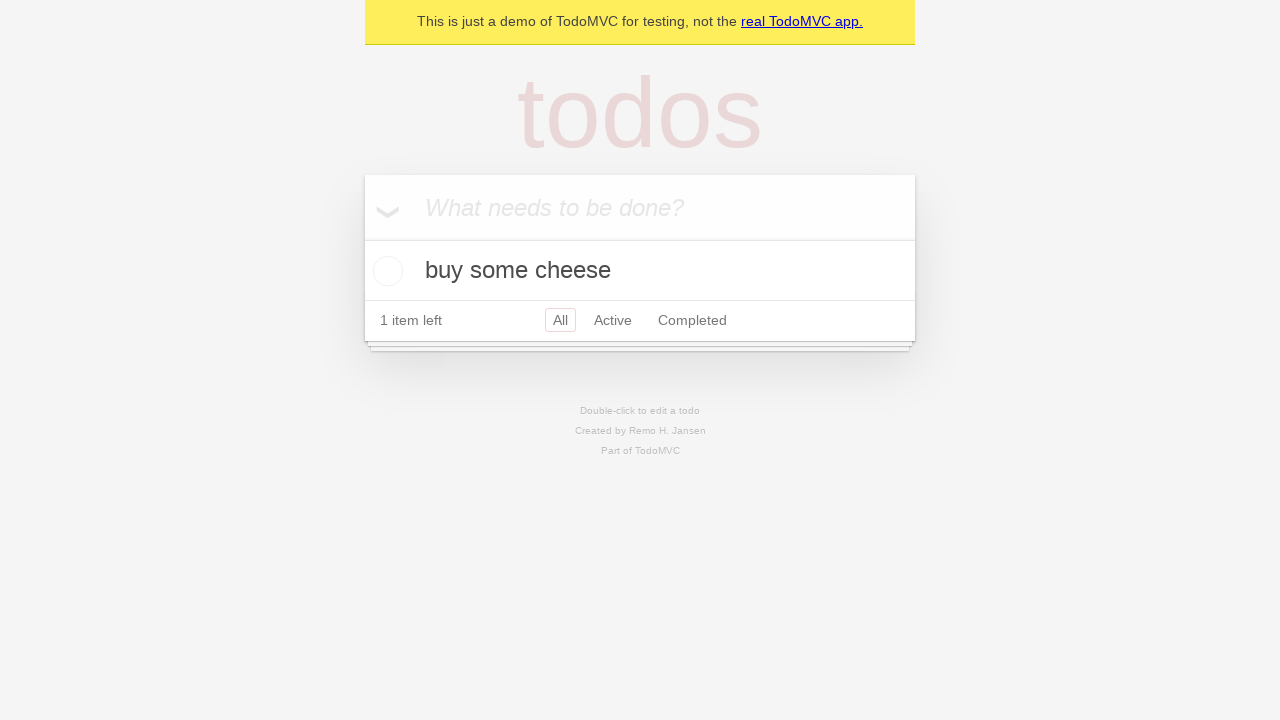

Filled todo input with 'feed the cat' on internal:attr=[placeholder="What needs to be done?"i]
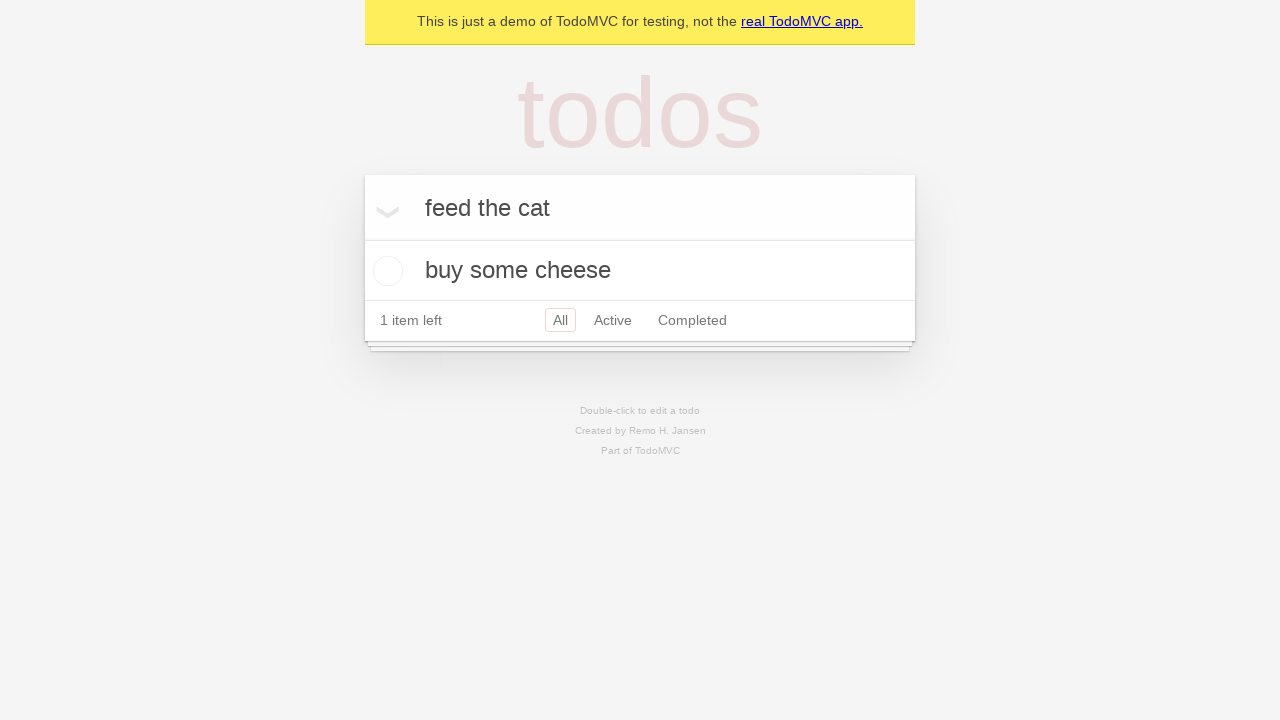

Pressed Enter to add todo 'feed the cat' on internal:attr=[placeholder="What needs to be done?"i]
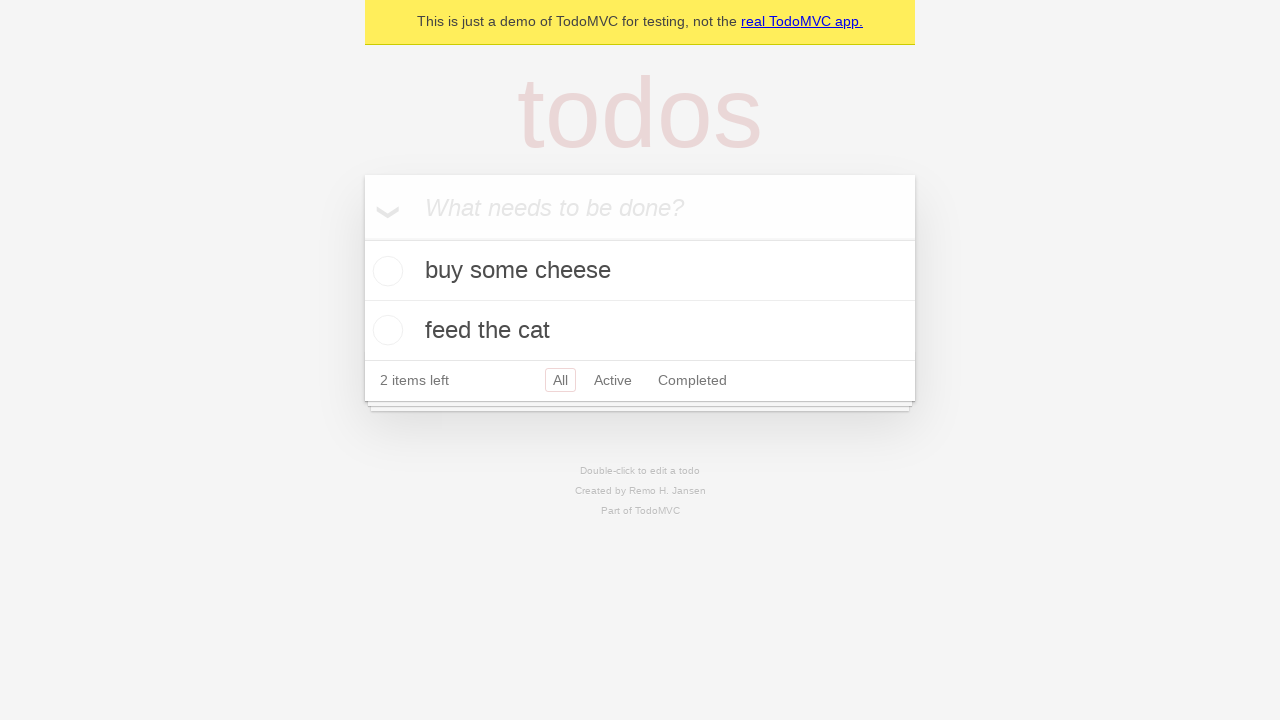

Filled todo input with 'book a doctors appointment' on internal:attr=[placeholder="What needs to be done?"i]
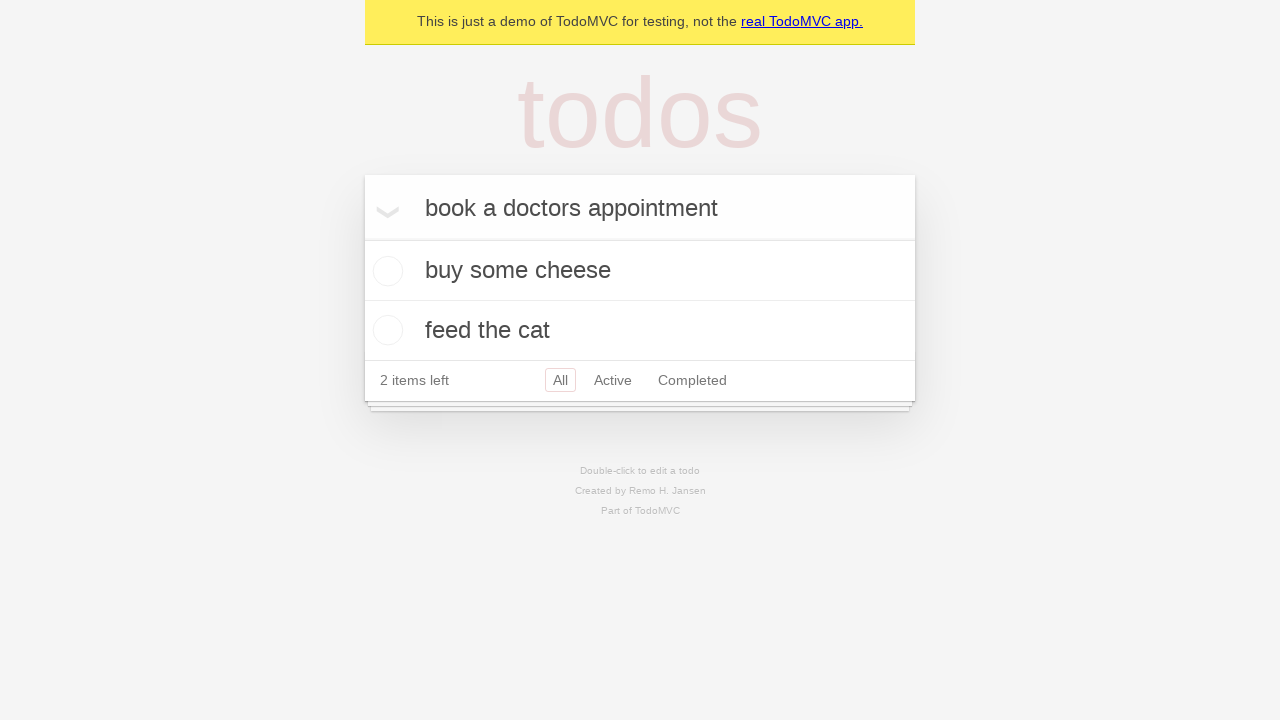

Pressed Enter to add todo 'book a doctors appointment' on internal:attr=[placeholder="What needs to be done?"i]
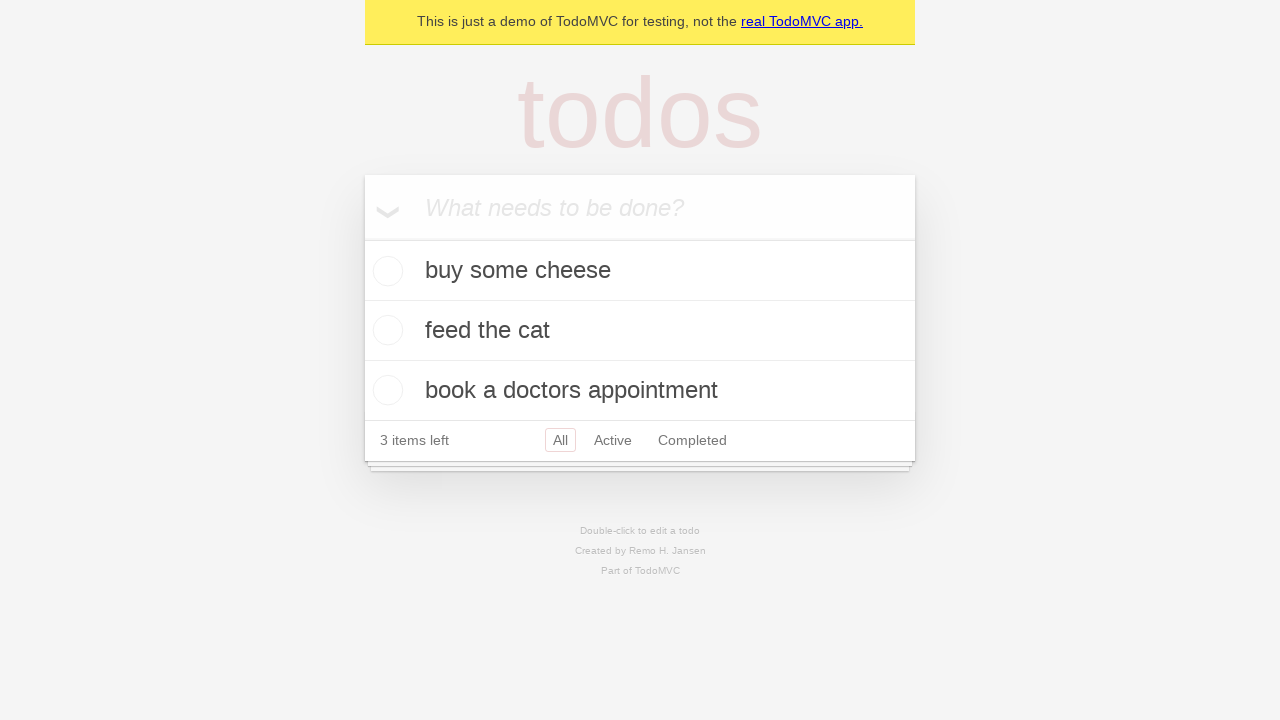

Waited for all 3 todo items to load
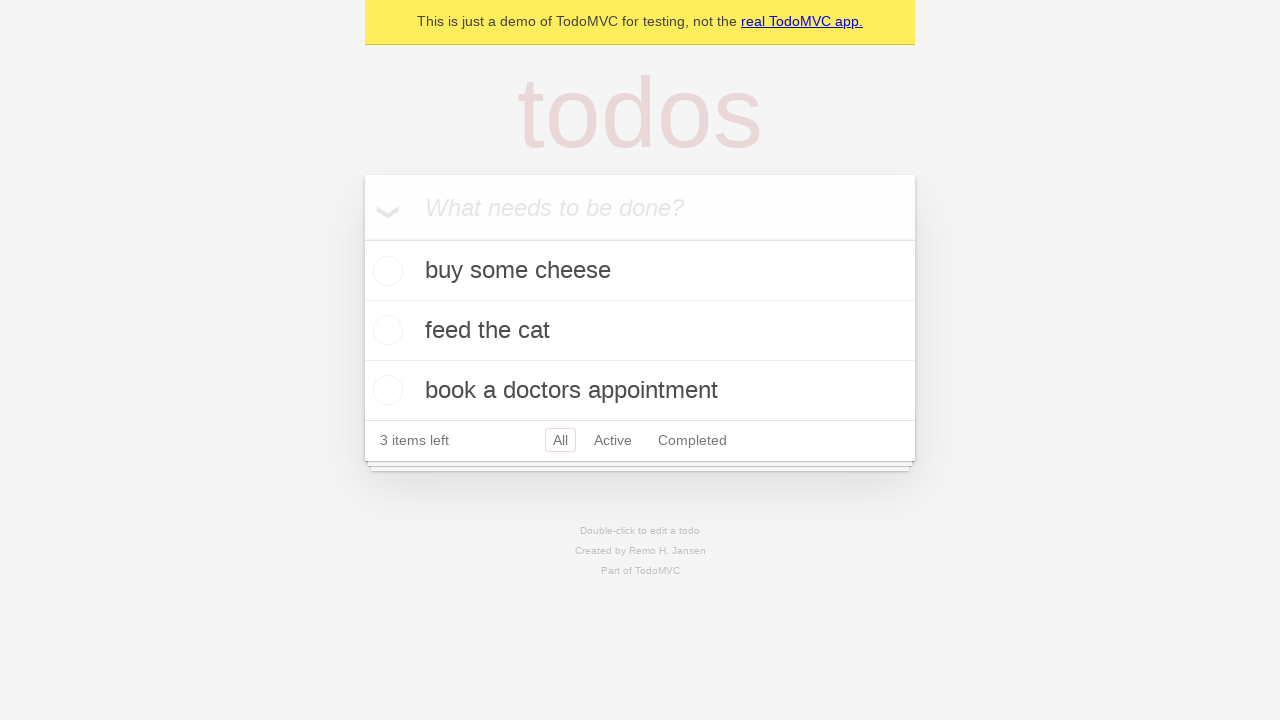

Checked the second todo item as completed at (385, 330) on internal:testid=[data-testid="todo-item"s] >> nth=1 >> internal:role=checkbox
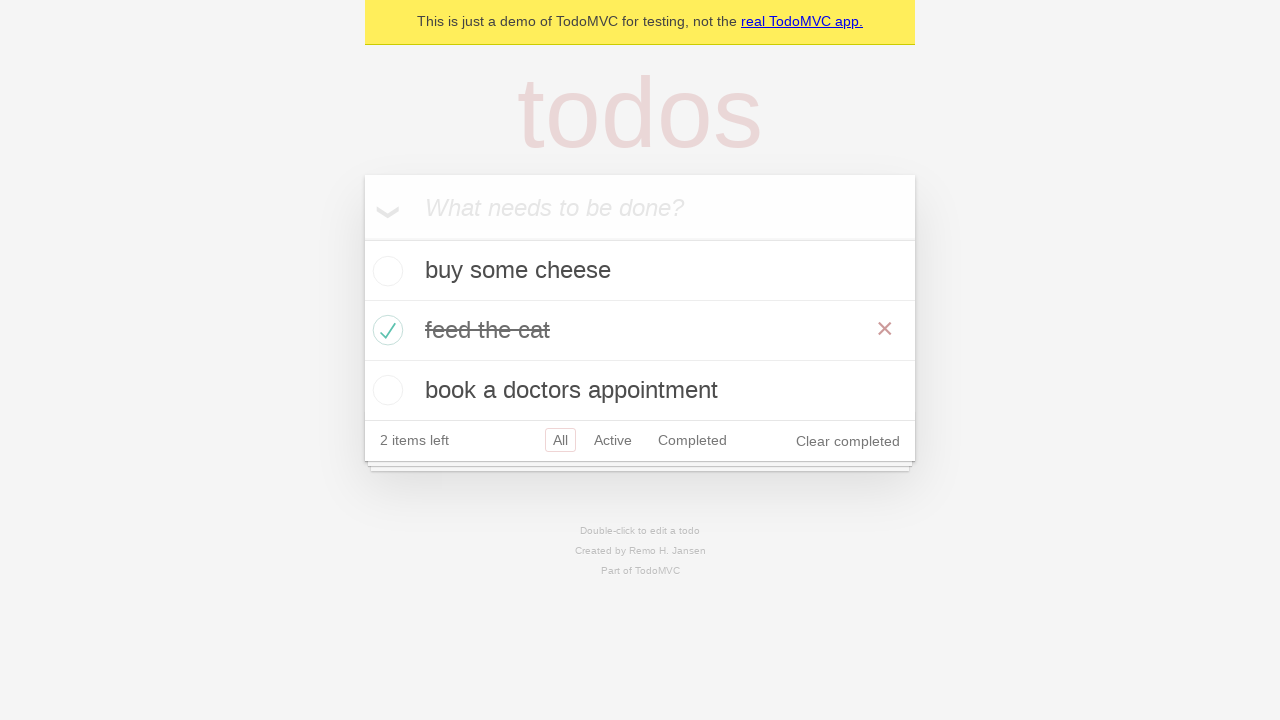

Clicked 'Active' filter to display only active items at (613, 440) on internal:role=link[name="Active"i]
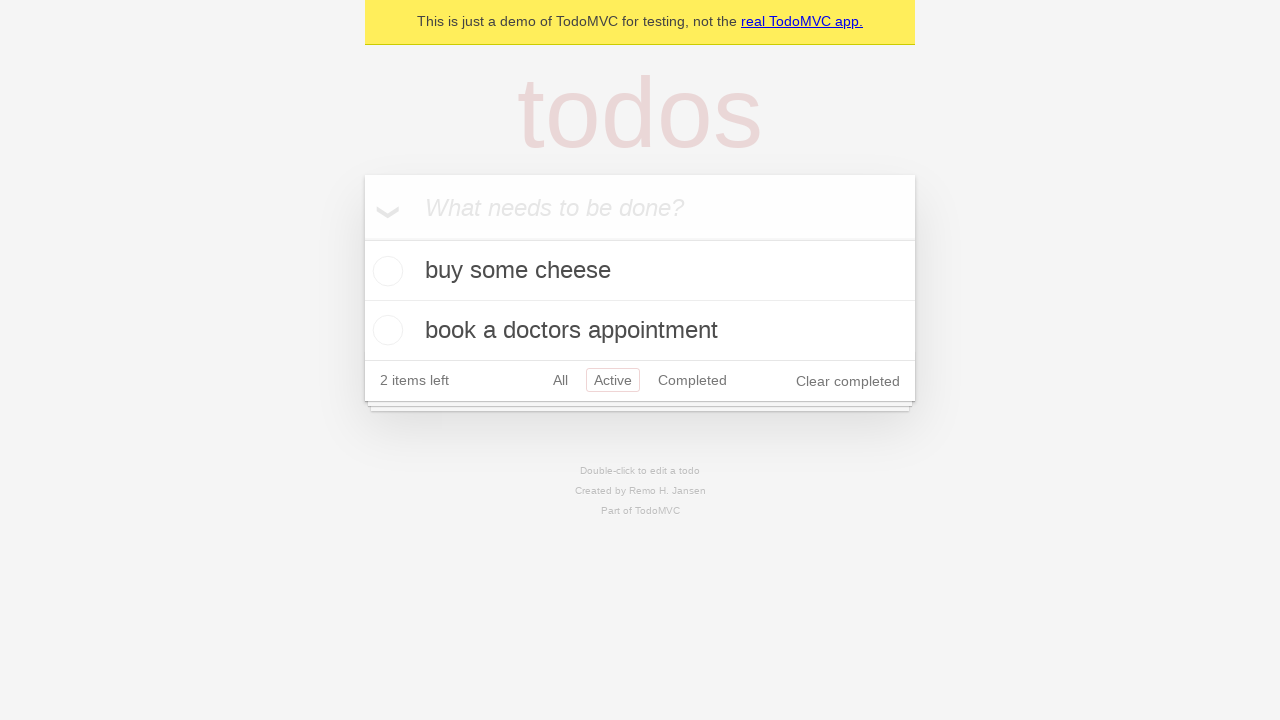

Clicked 'Completed' filter to display only completed items at (692, 380) on internal:role=link[name="Completed"i]
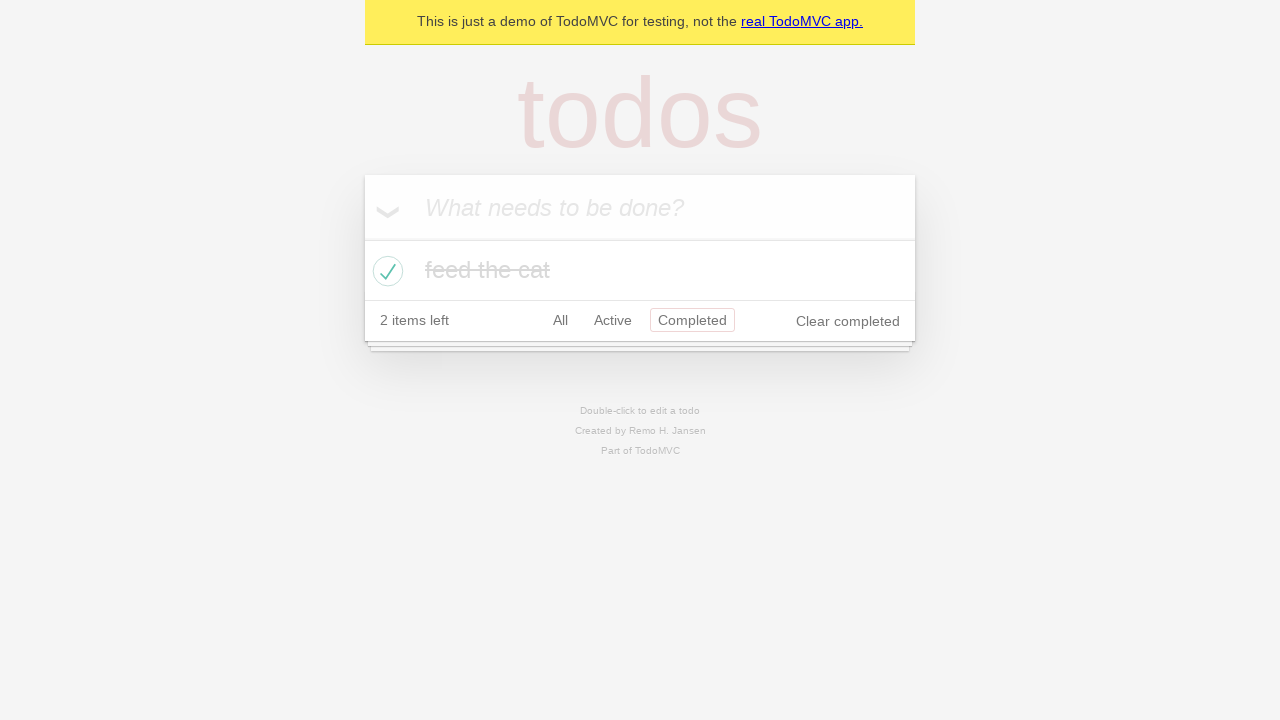

Clicked 'All' filter to display all items at (560, 320) on internal:role=link[name="All"i]
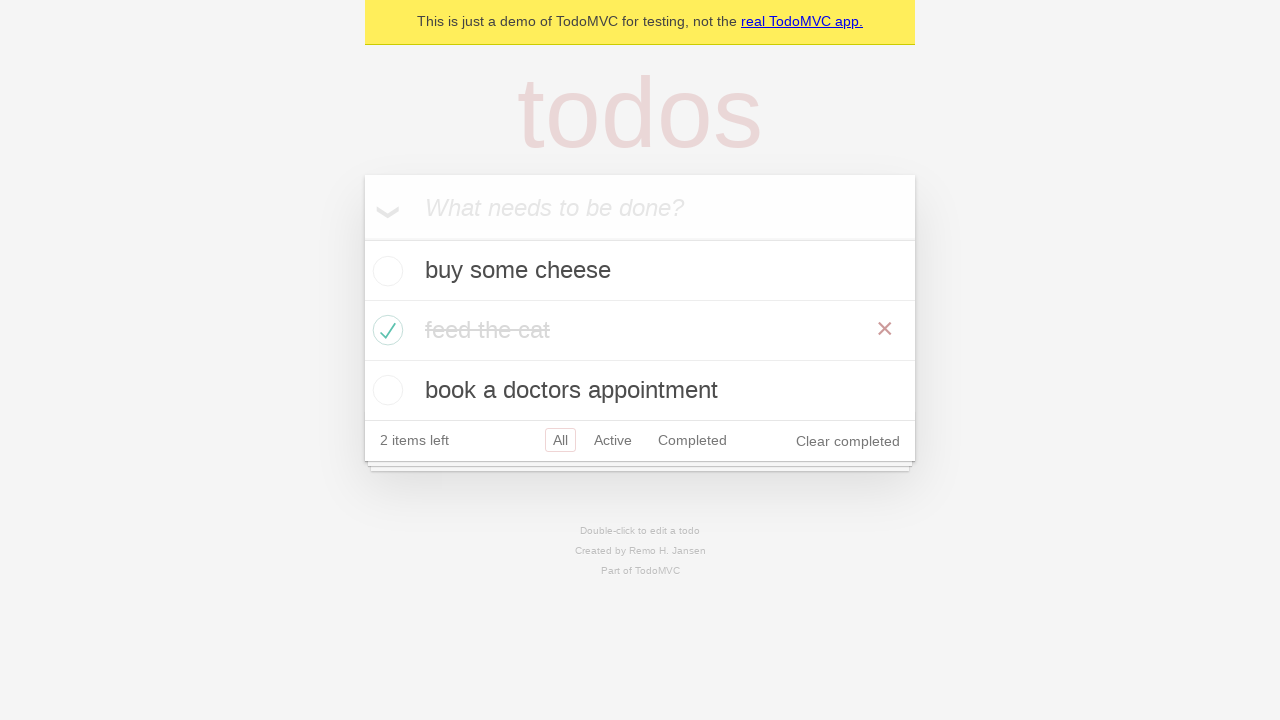

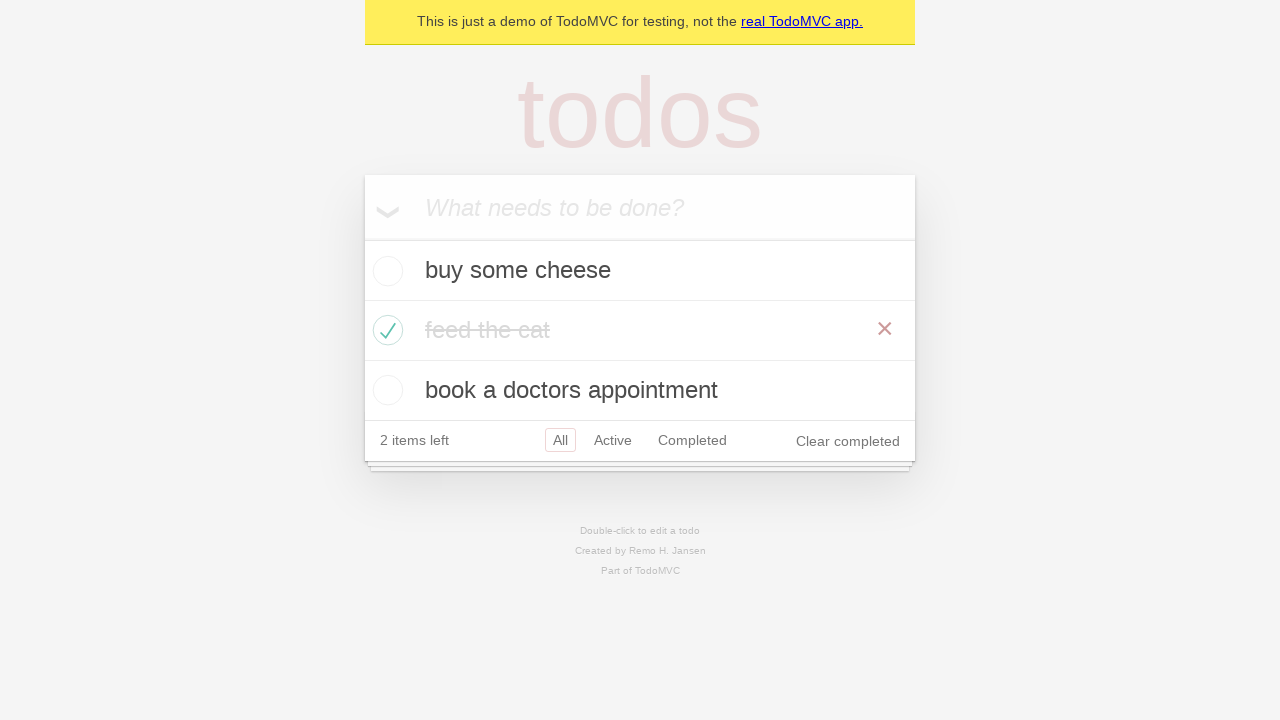